Tests a FormSmarts survey form by selecting various radio buttons and dropdown options including Business type, Online Advertising discovery method, frequency of use, and satisfaction rating.

Starting URL: https://formsmarts.com/form/yu?mode=h5

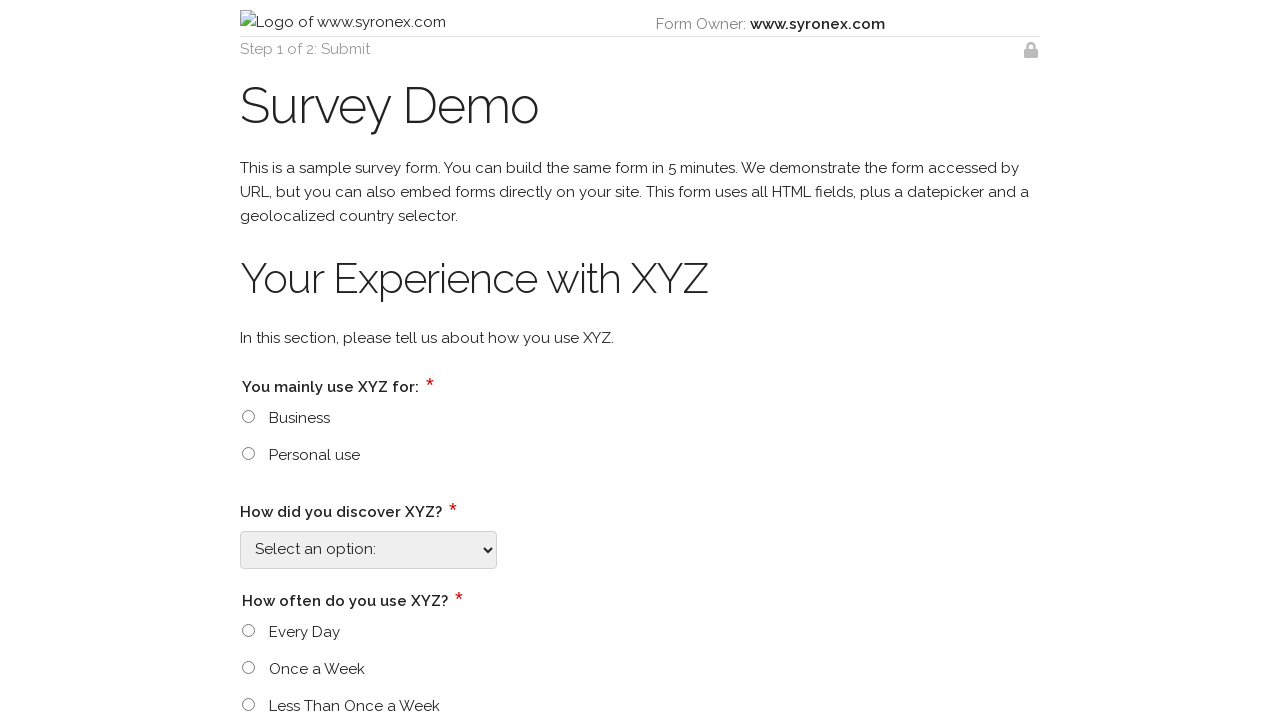

Selected 'Business' radio button for business type at (248, 416) on input[type='radio'][value='Business']
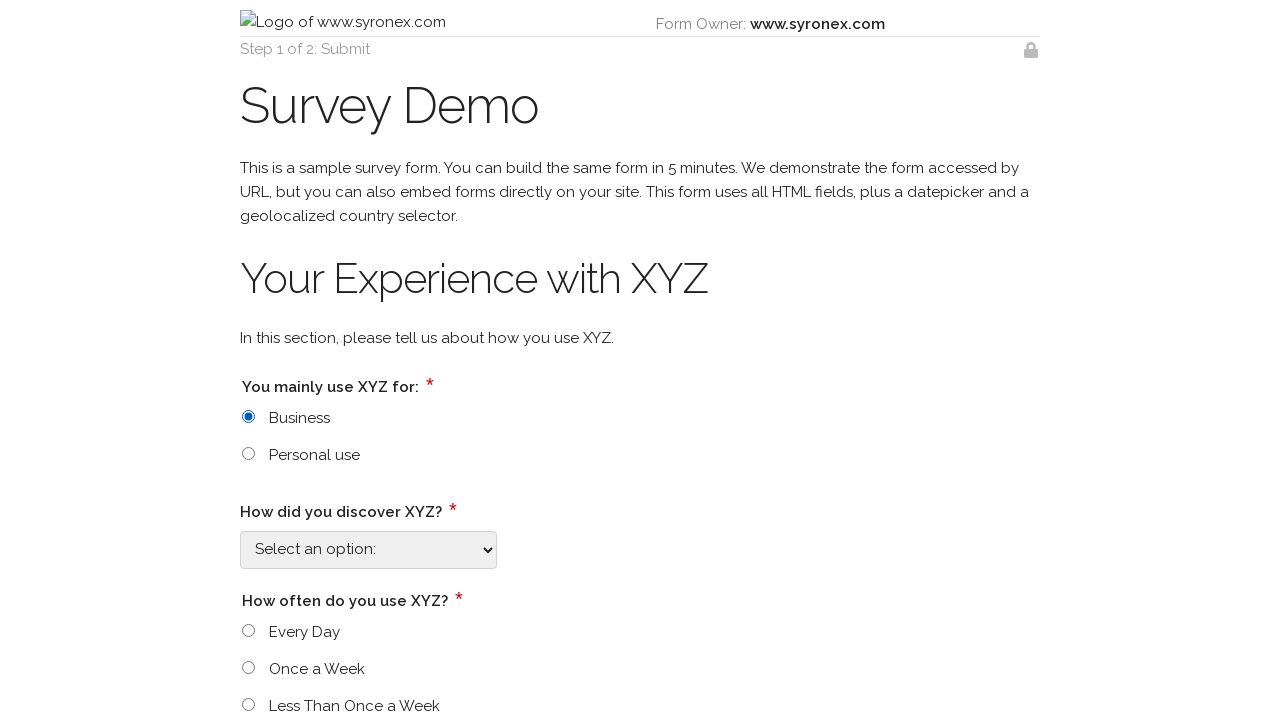

Clicked dropdown for online advertising discovery method at (368, 550) on select[id$='_4588']
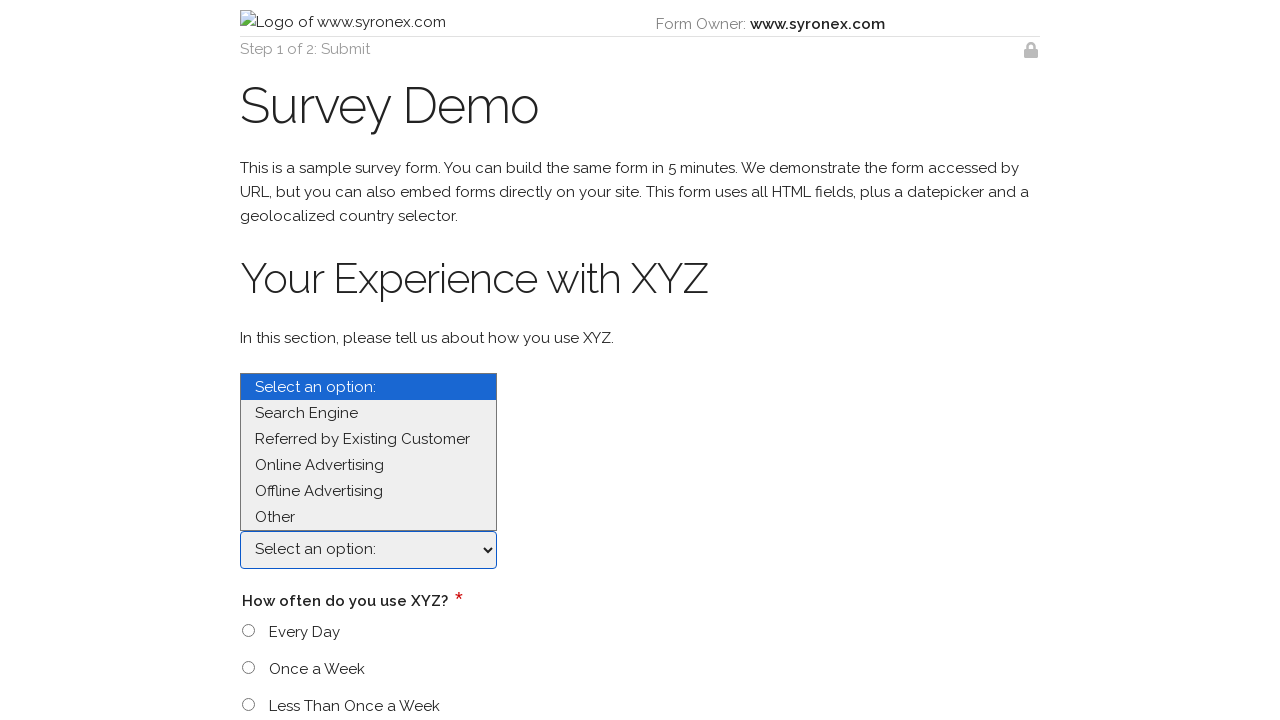

Selected 'Online Advertising' from discovery method dropdown on select[id$='_4588']
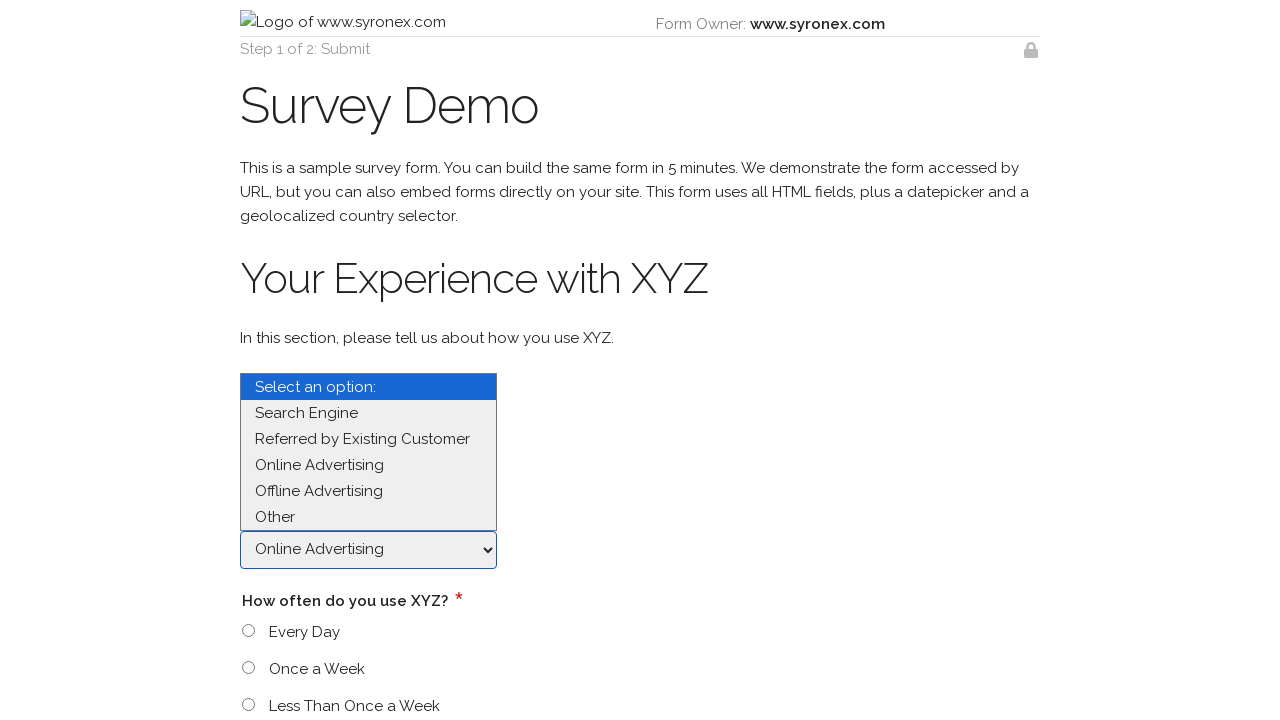

Selected 'Every Day' radio button for frequency of use at (248, 631) on input[type='radio'][value='Every Day']
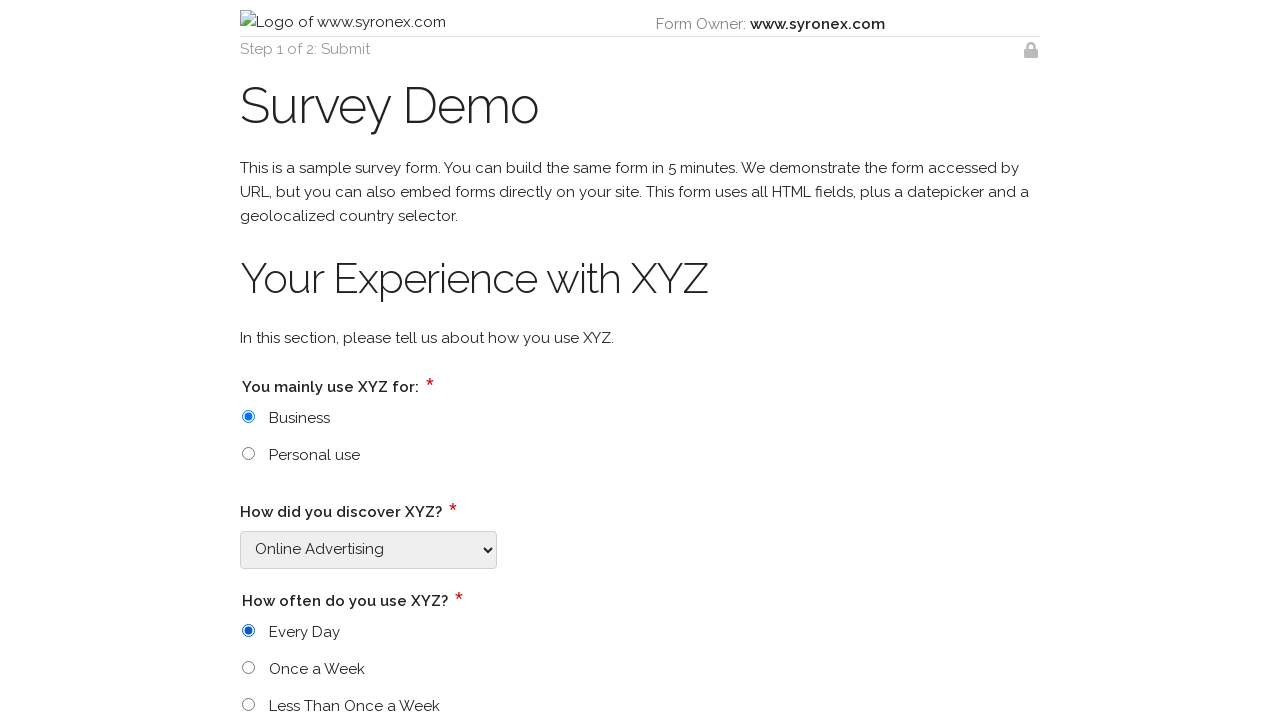

Selected 'Good' radio button for satisfaction rating at (248, 361) on input[type='radio'][value='Good']
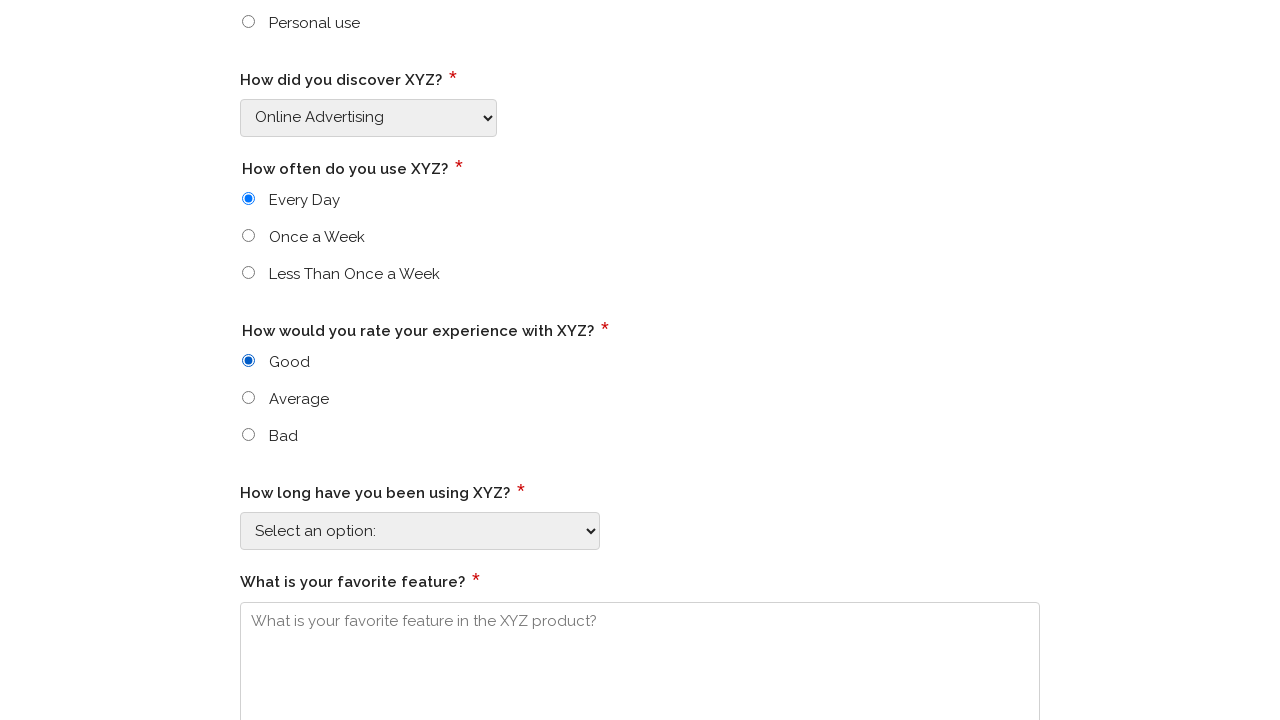

Clicked dropdown for duration of use at (420, 531) on select[id$='_4597']
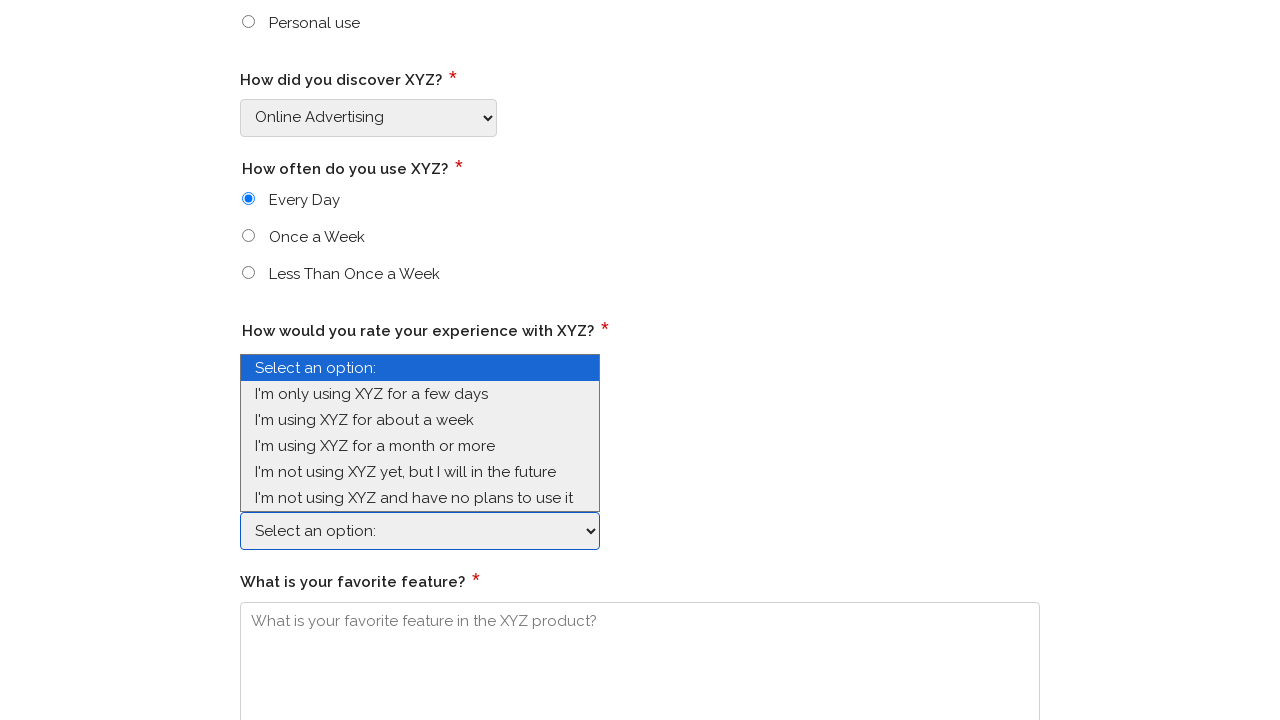

Selected third option from duration of use dropdown on select[id$='_4597']
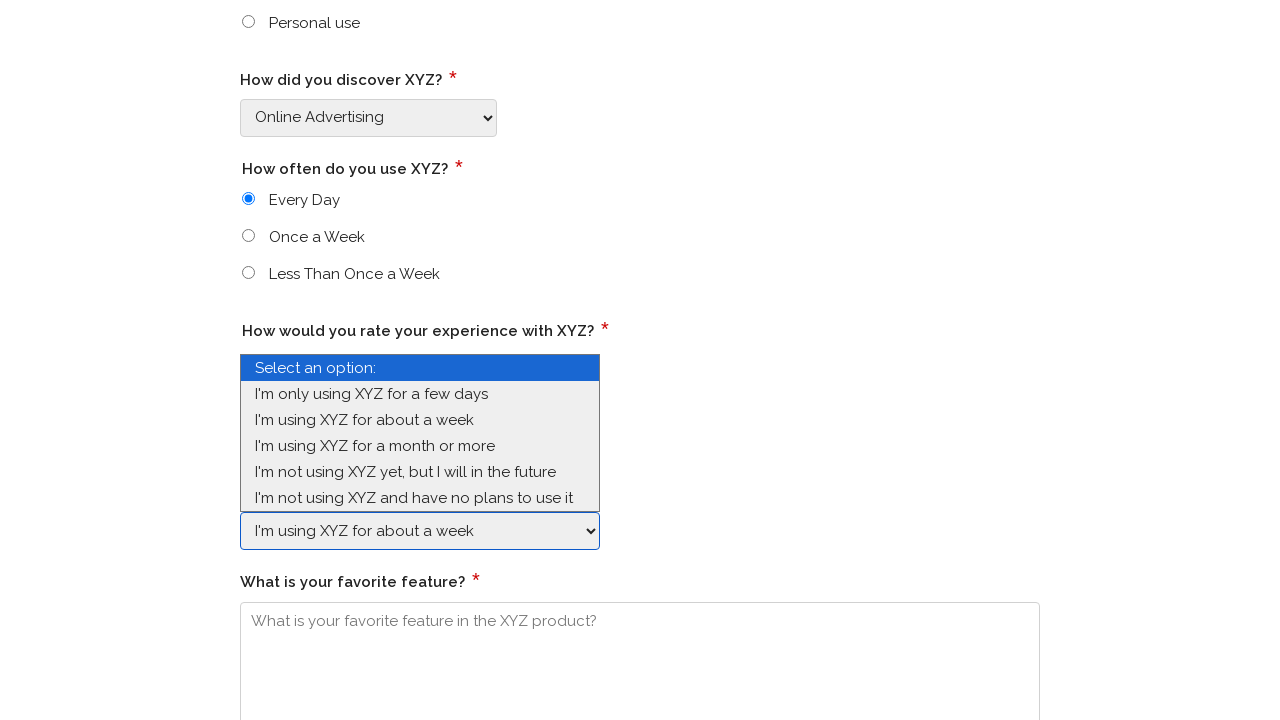

Selected 'Good' radio button for satisfaction rating (confirmation) at (248, 361) on input[type='radio'][value='Good']
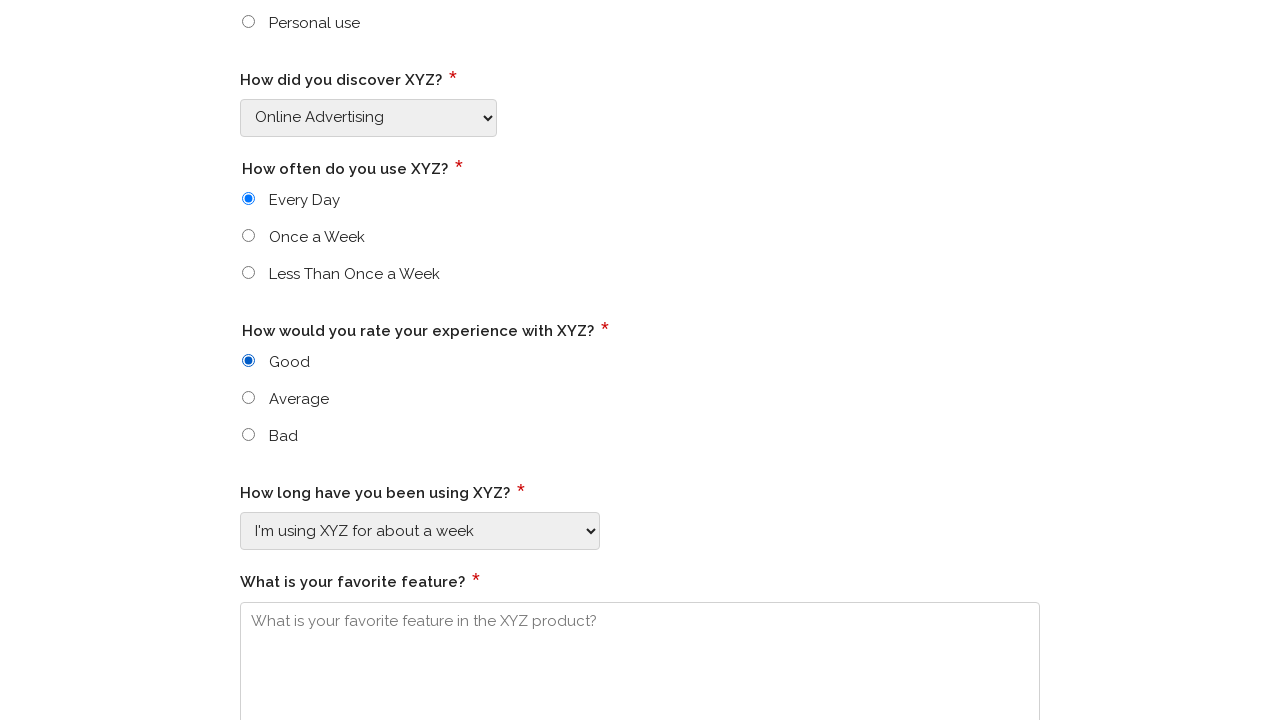

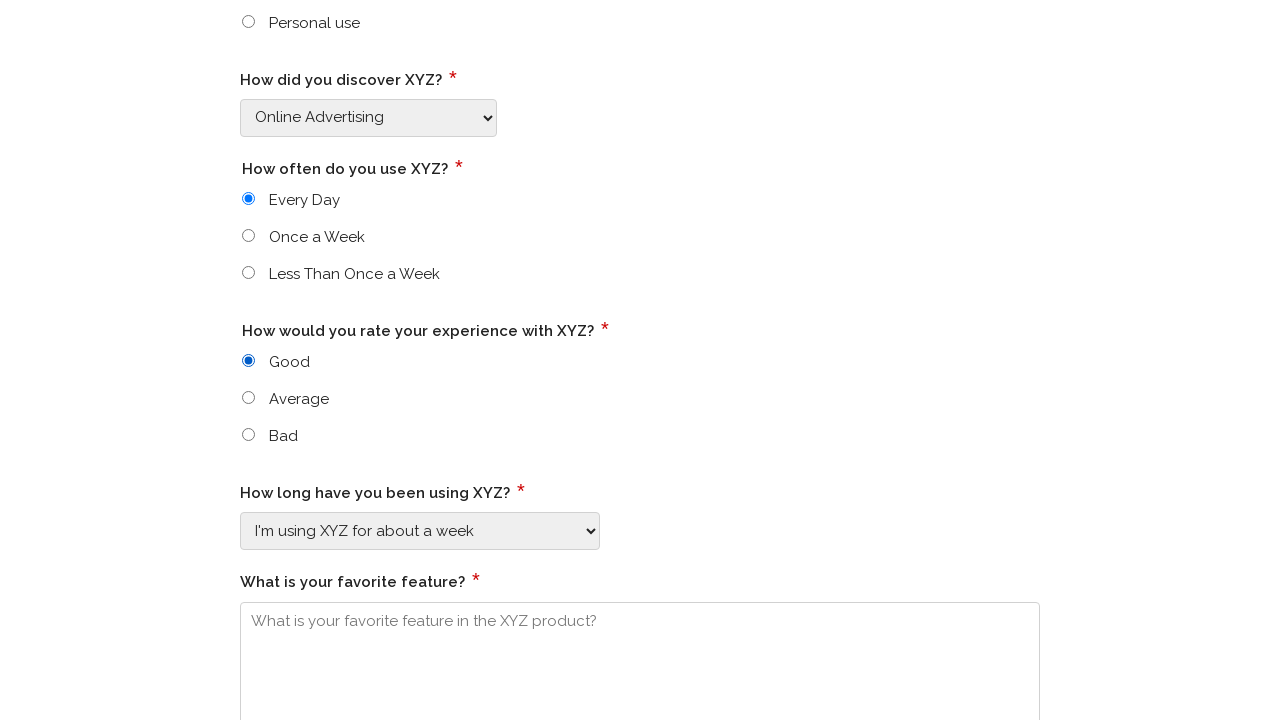